Tests e-commerce add to cart functionality by finding a product named "Cucumber" in the product list and clicking its ADD TO CART button

Starting URL: https://rahulshettyacademy.com/seleniumPractise/#/

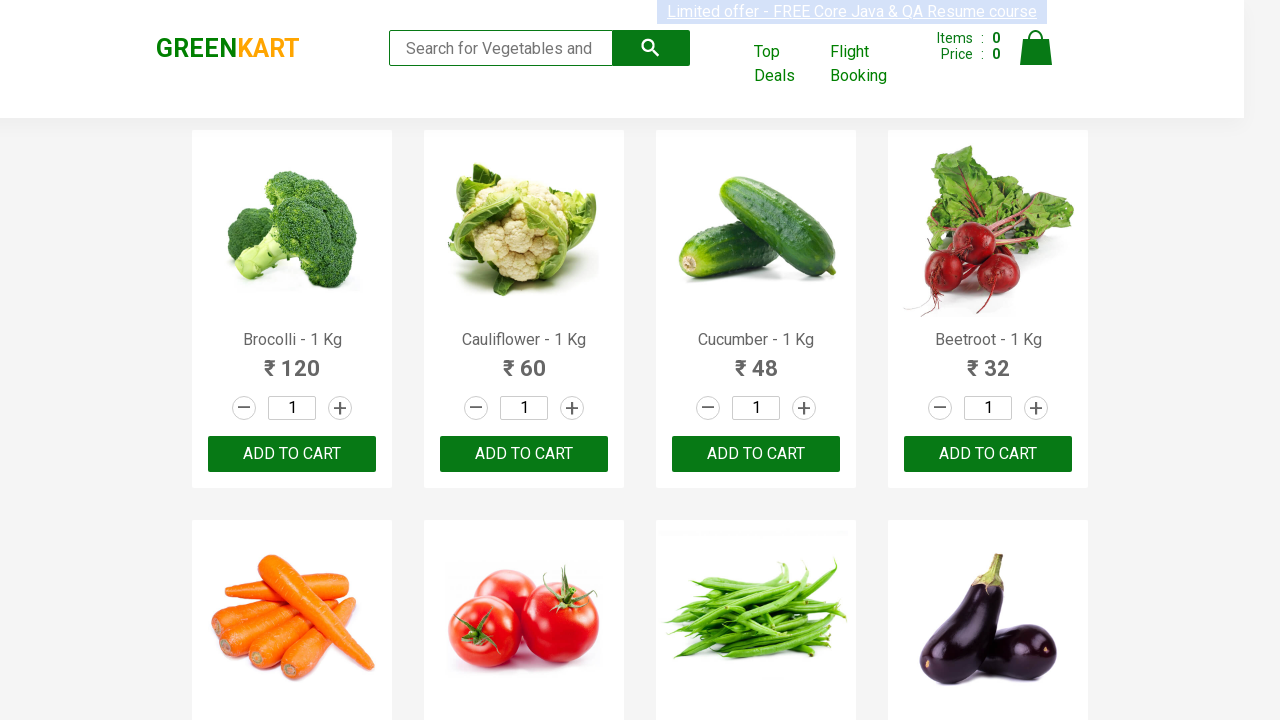

Waited for product list to load
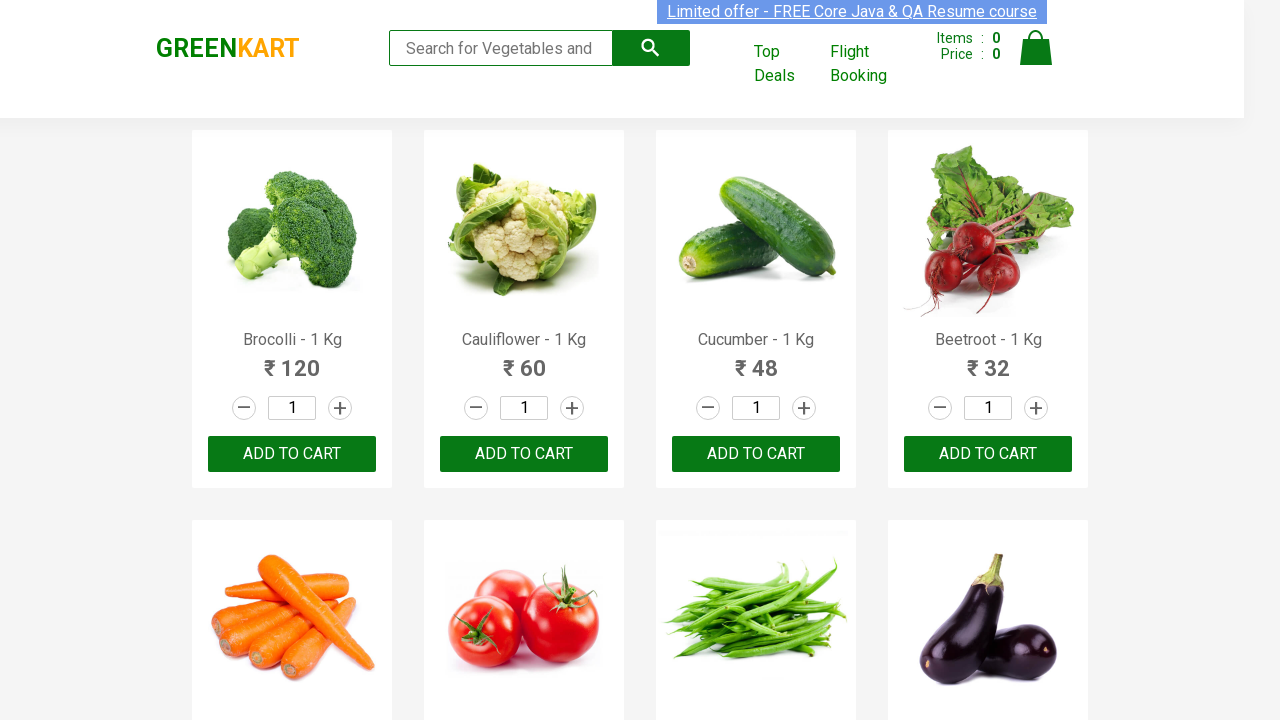

Retrieved all product elements from the page
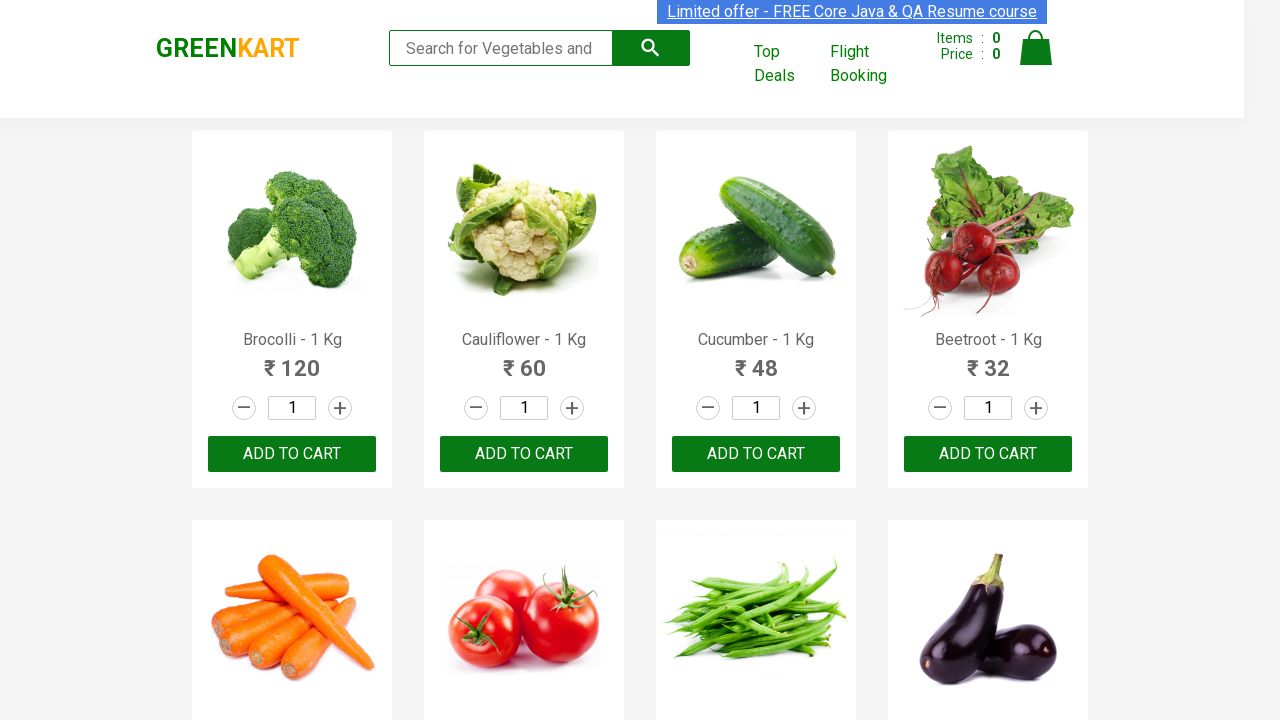

Found Cucumber product and clicked ADD TO CART button at (756, 454) on xpath=//button[text()='ADD TO CART'] >> nth=2
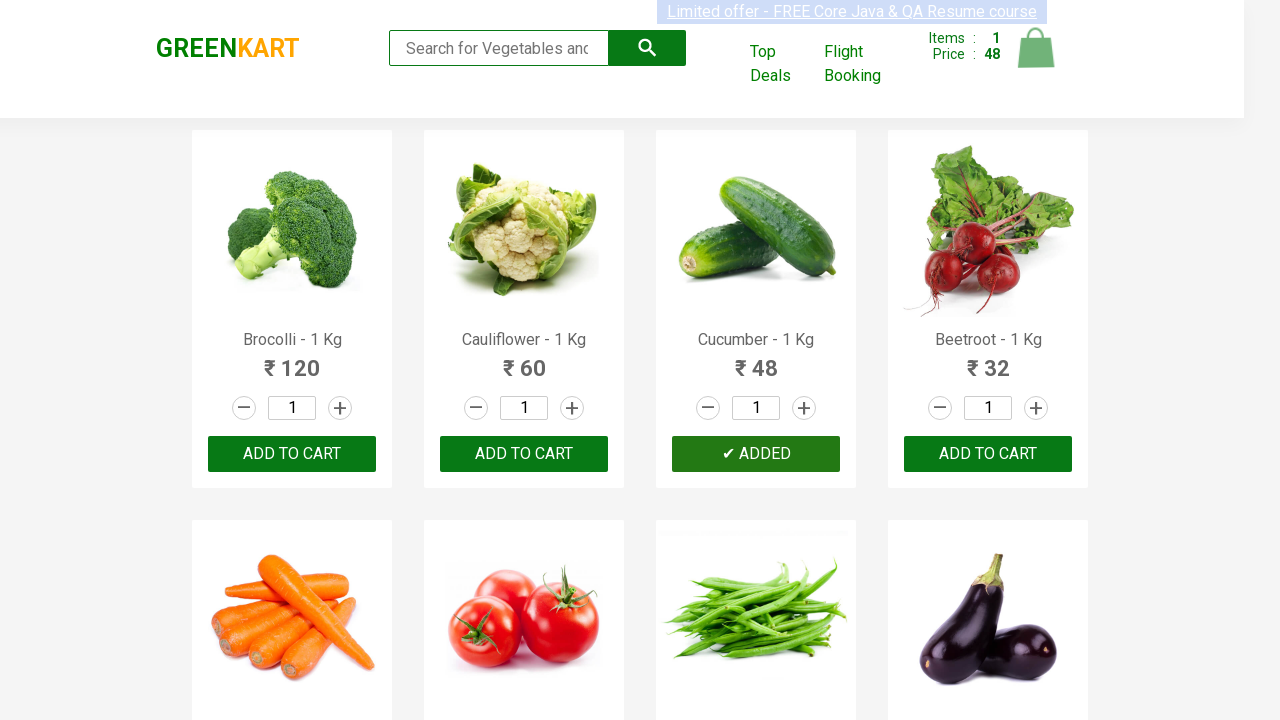

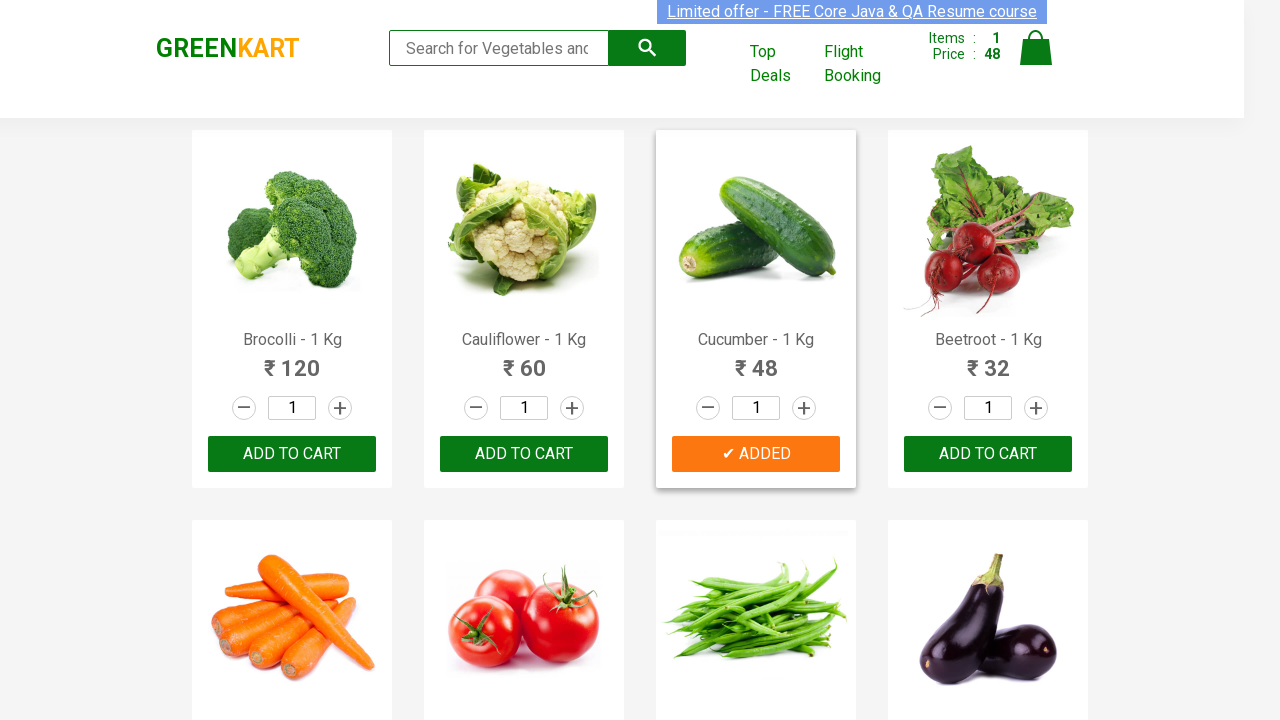